Tests AJAX navigation on a demo website by clicking on "Page 2" link and waiting for the page content to load with specific text visible.

Starting URL: https://demo.tutorialzine.com/2009/09/simple-ajax-website-jquery/demo.html#page1

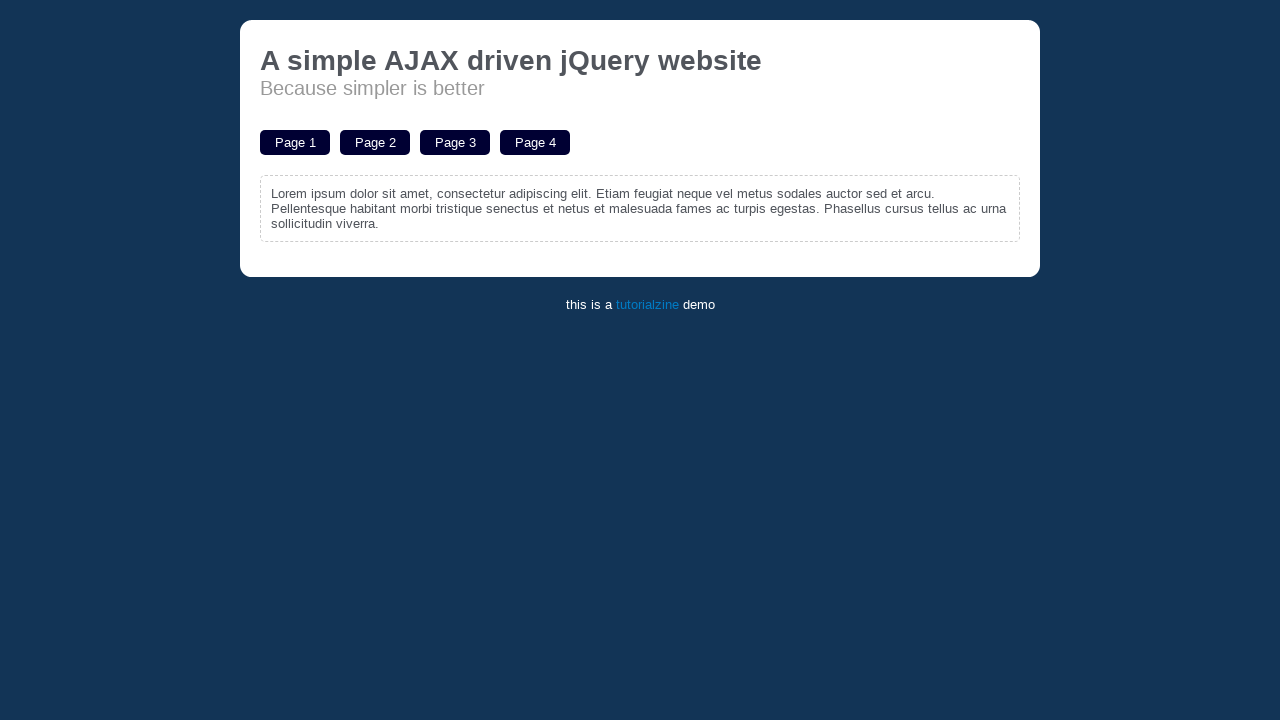

Clicked on 'Page 2' link at (375, 142) on xpath=//a[text()='Page 2']
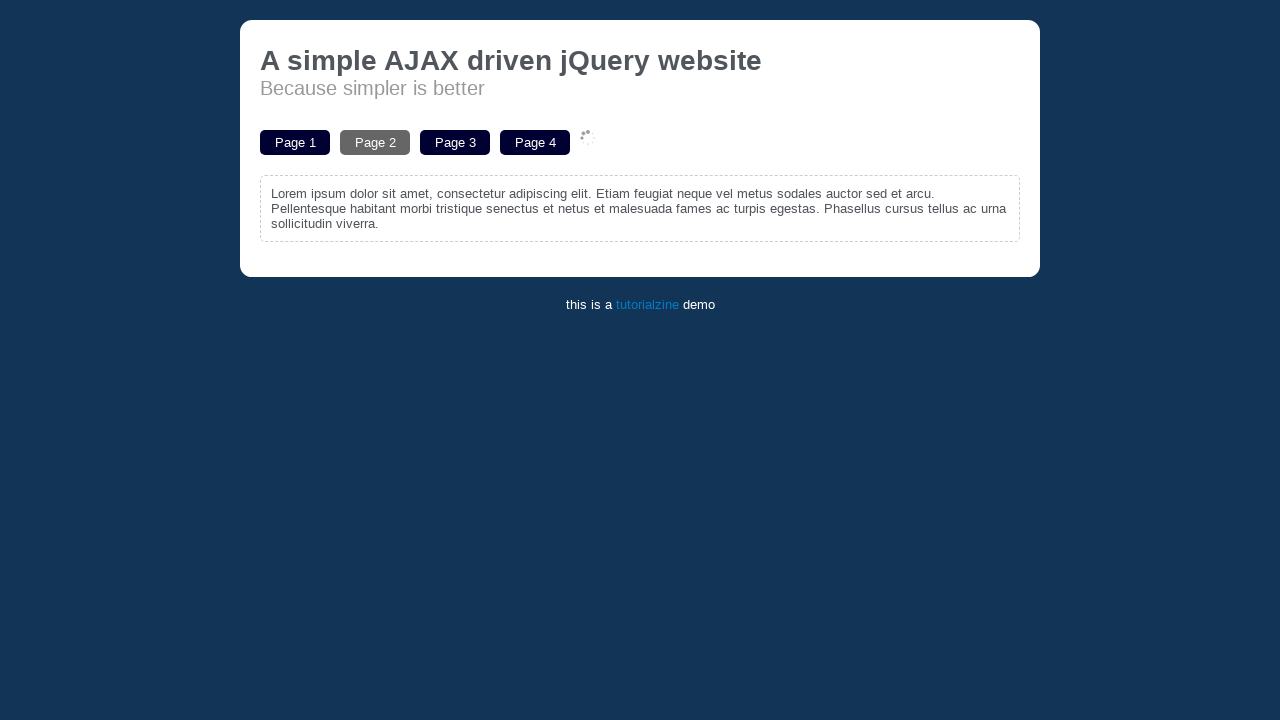

Page 2 content loaded with 'Aliquam' text visible
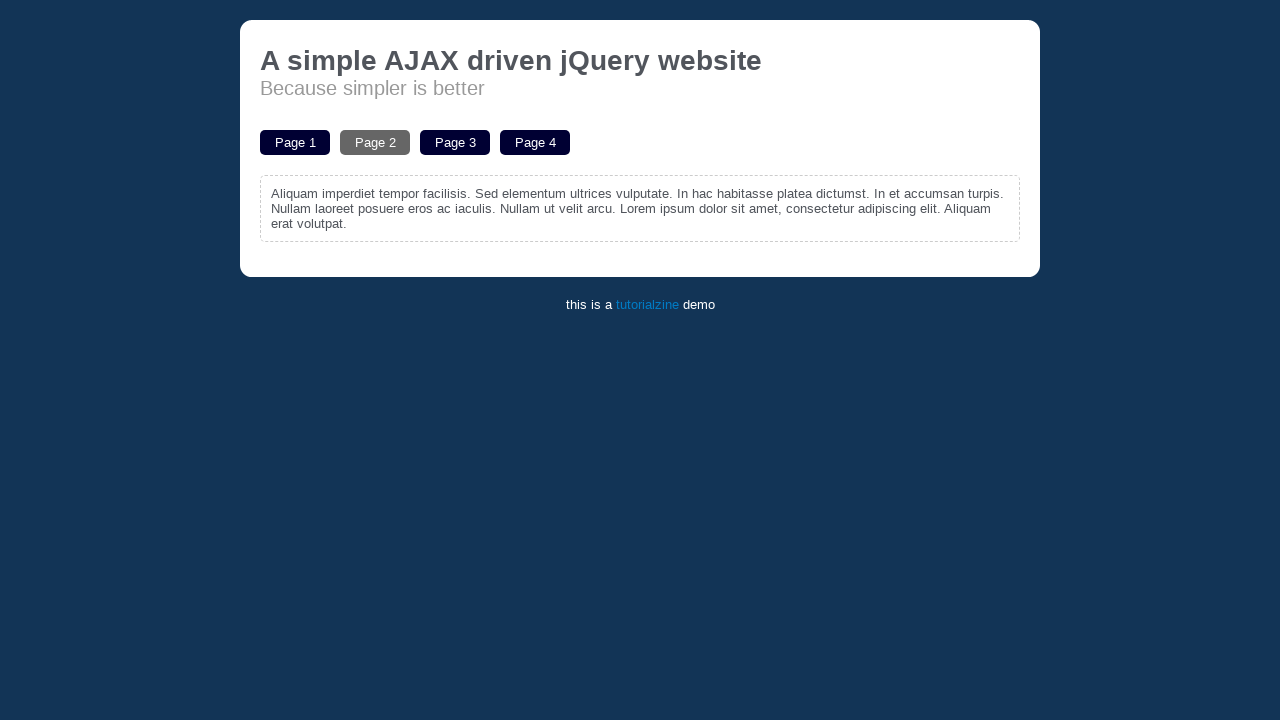

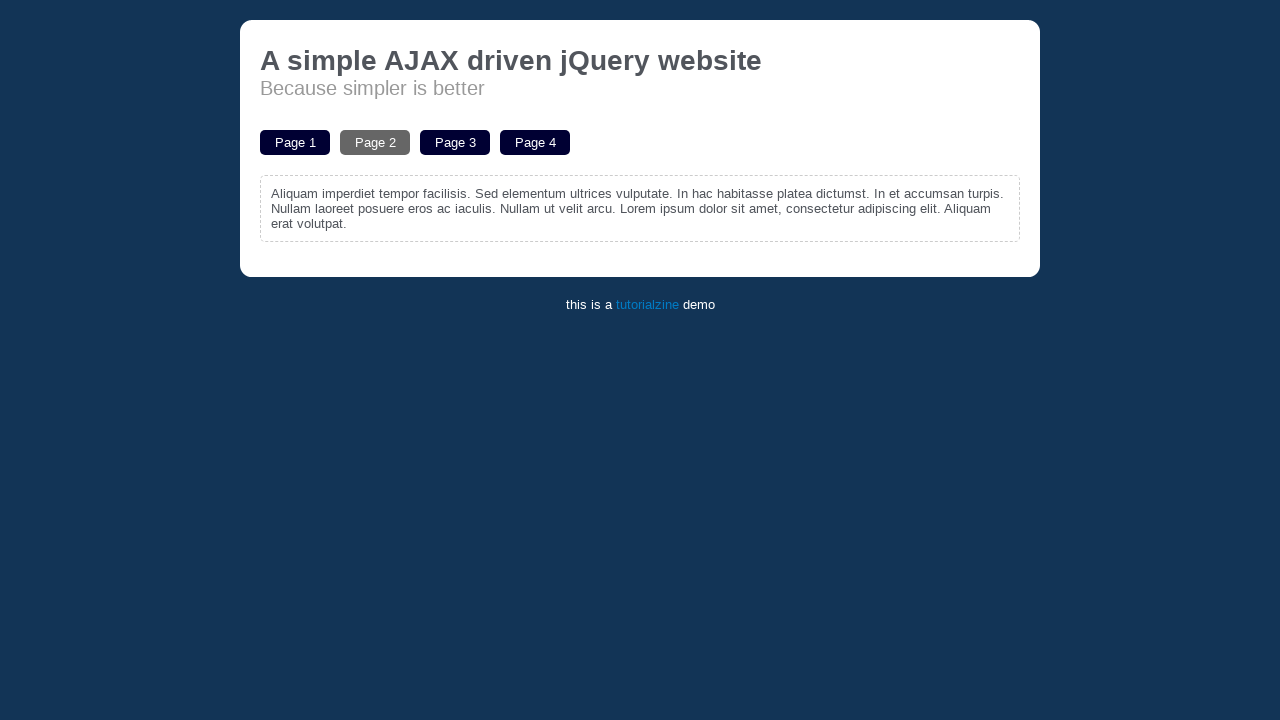